Tests static dropdown by selecting multiple options from a fruits dropdown using index values

Starting URL: https://letcode.in/dropdowns

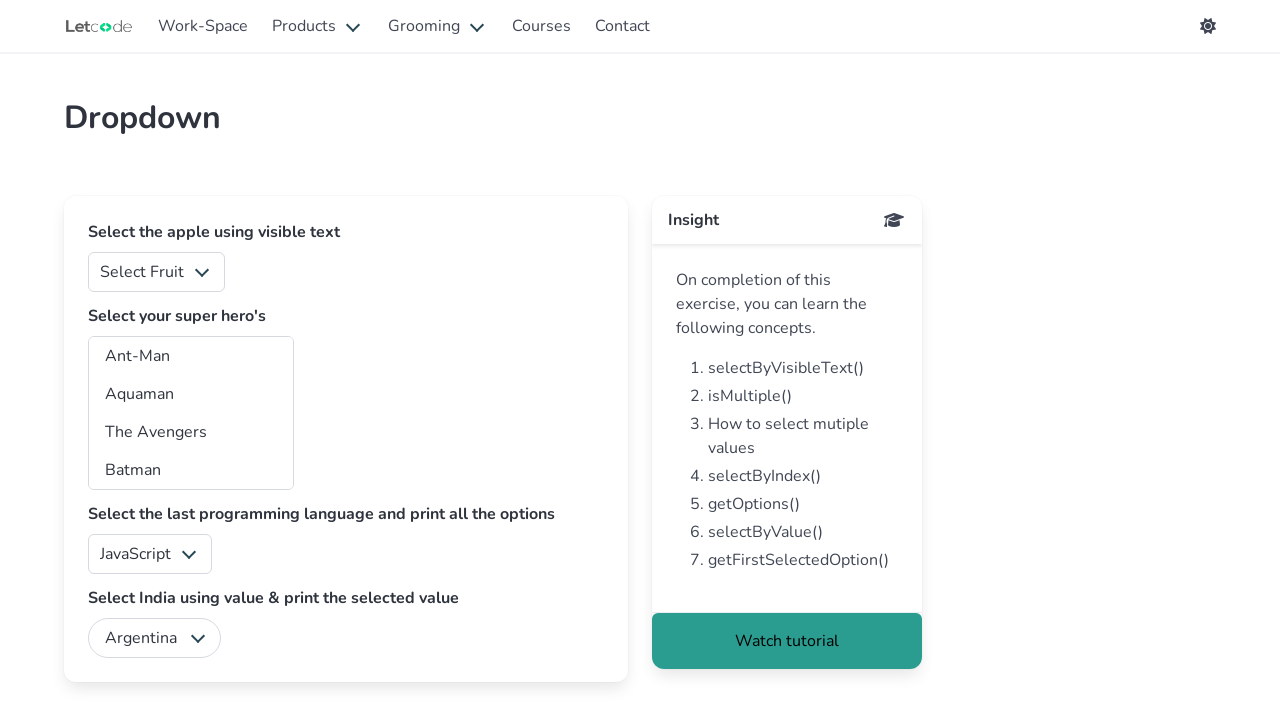

Selected option with value '1' from fruits dropdown on #fruits
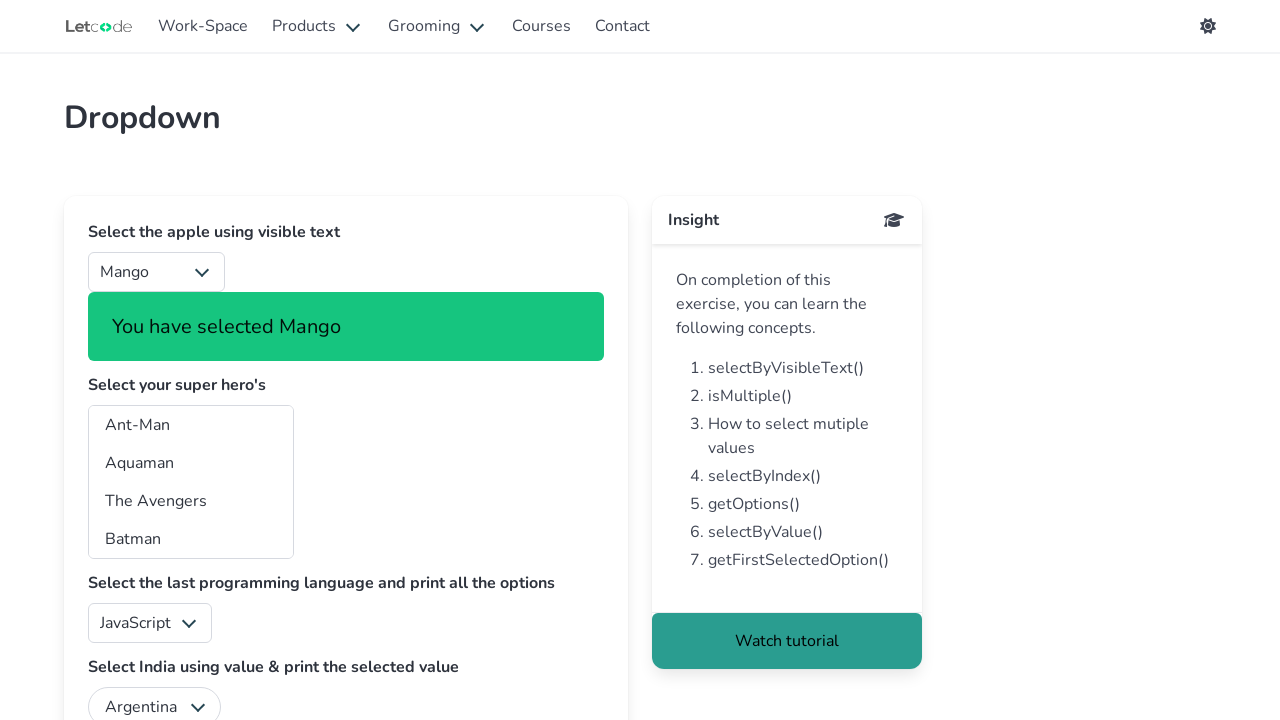

Selected option with value '3' from fruits dropdown on #fruits
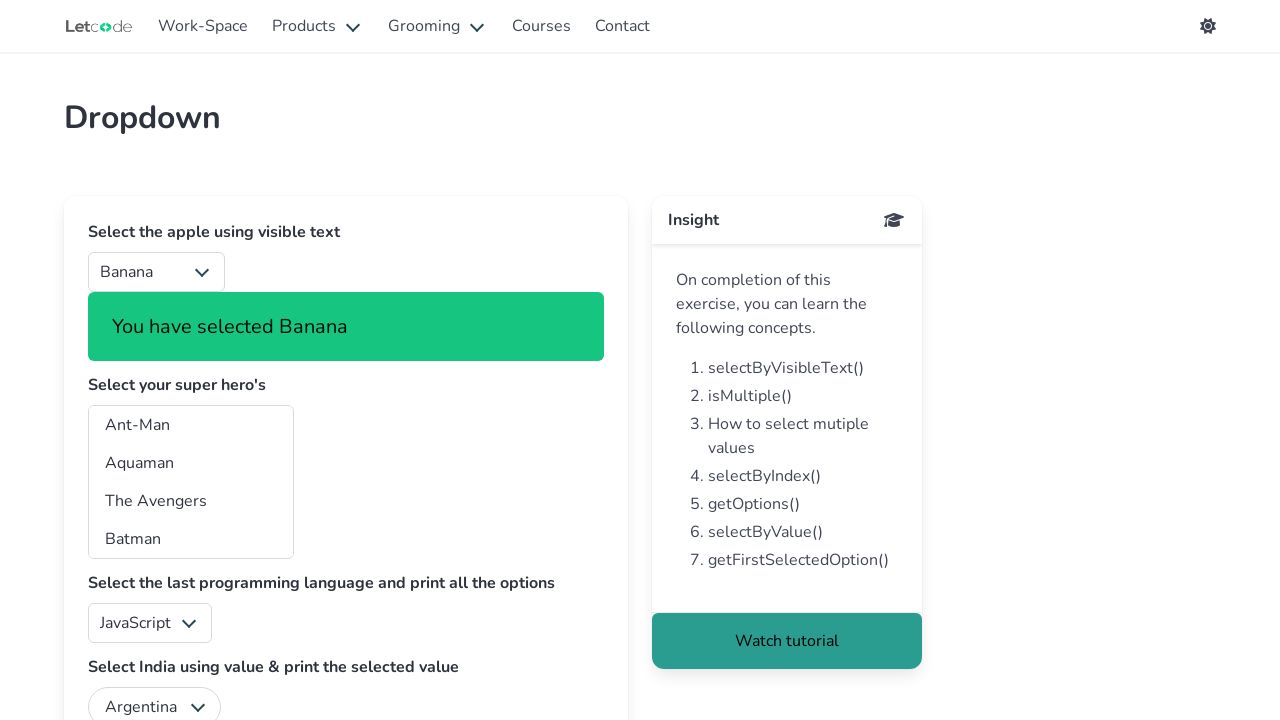

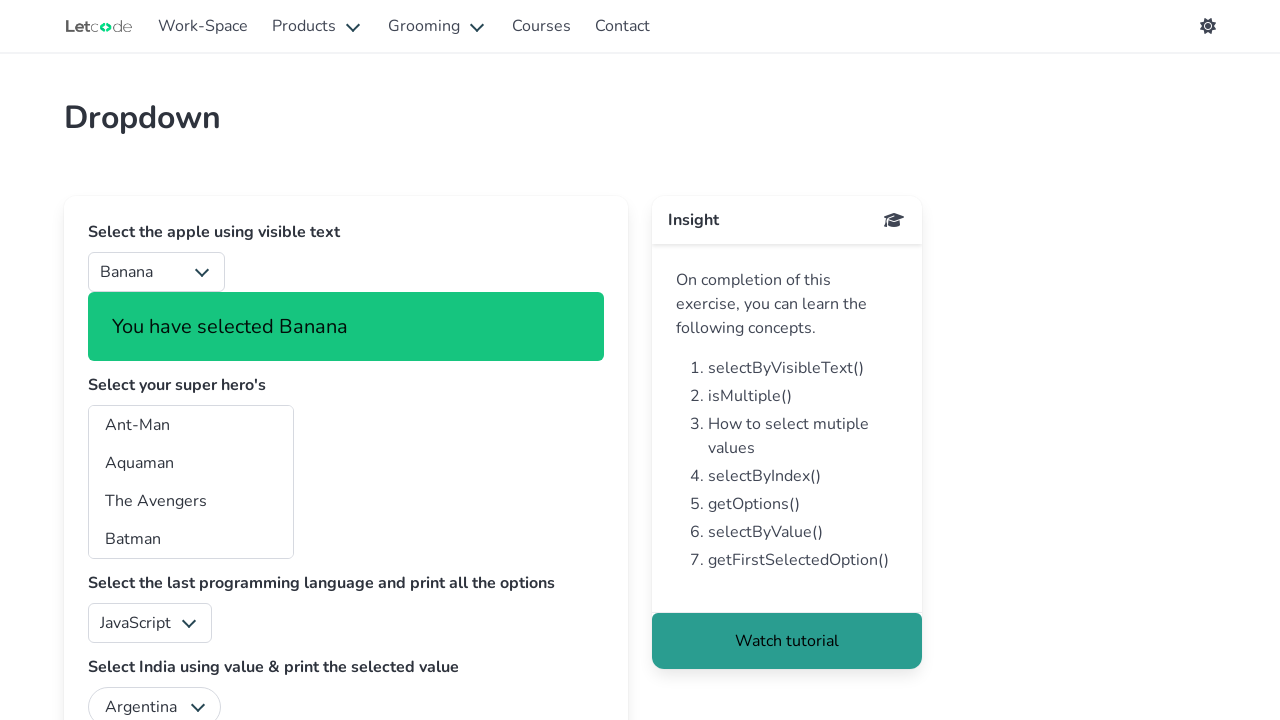